Tests input field by entering a random number and verifying the input accepts the value.

Starting URL: https://the-internet.herokuapp.com/inputs

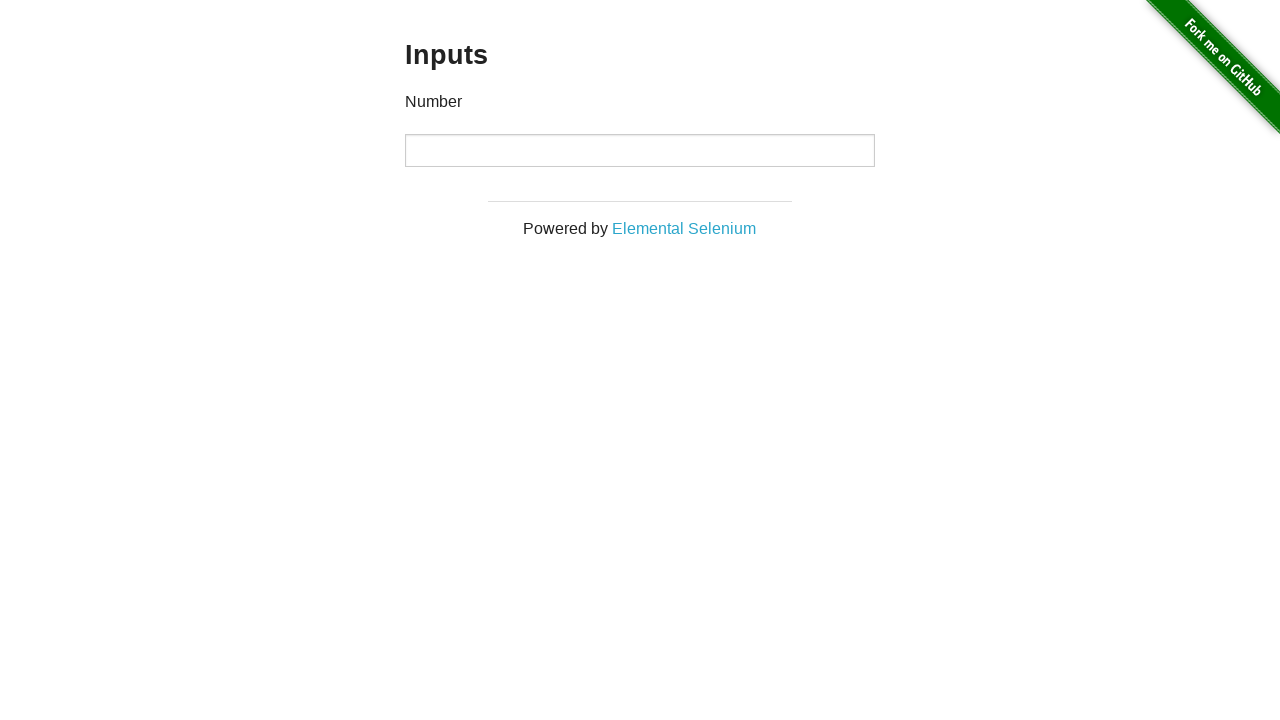

Navigated to the inputs test page
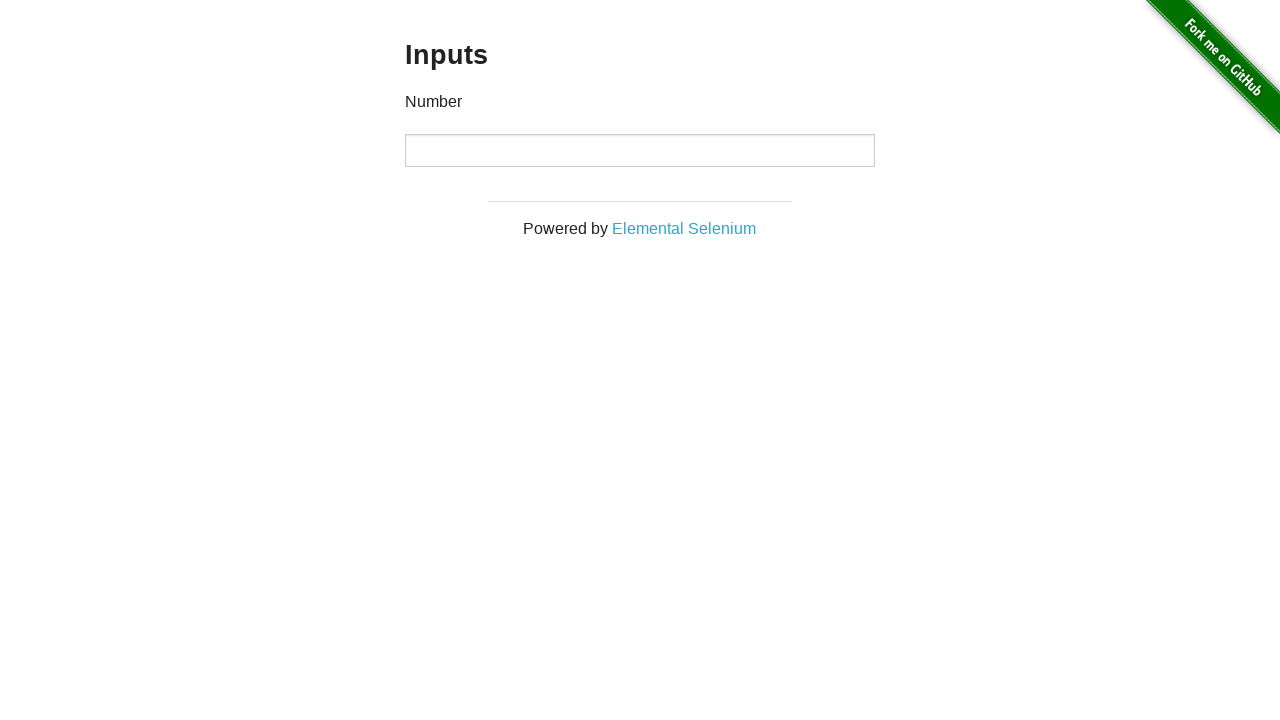

Entered random number '7342' into the input field on xpath=//input
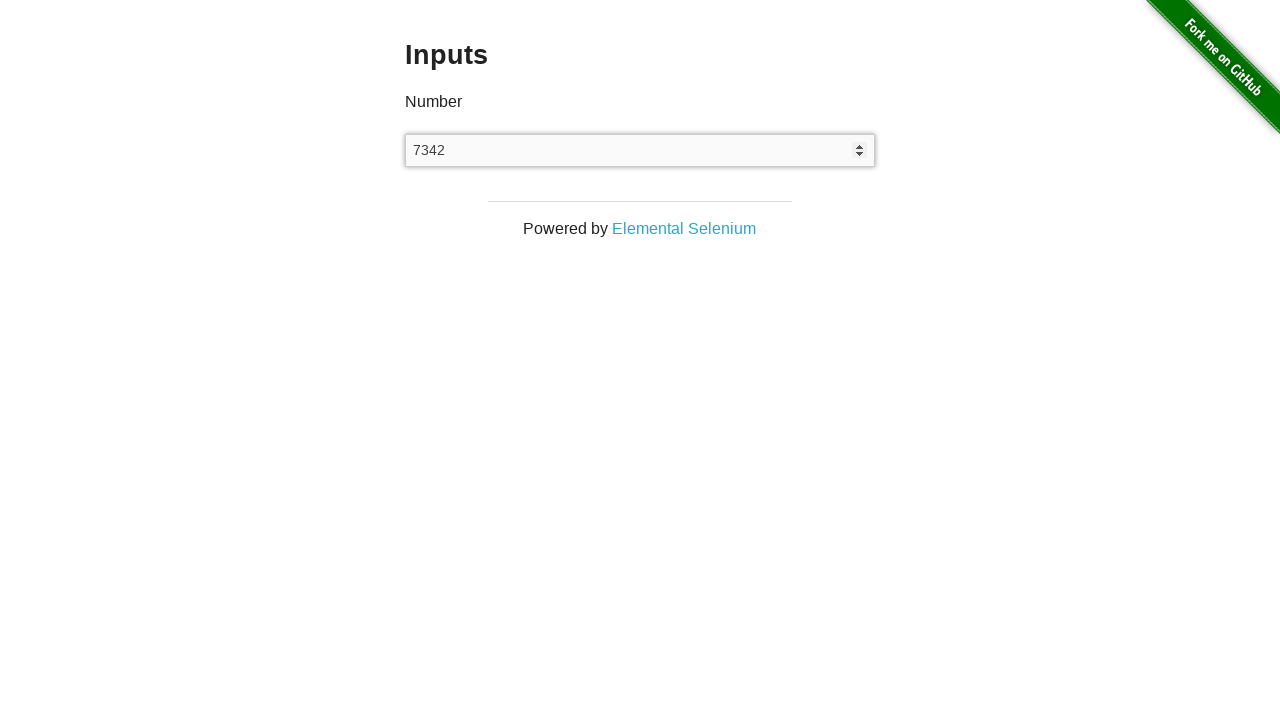

Verified that input field contains the entered number '7342'
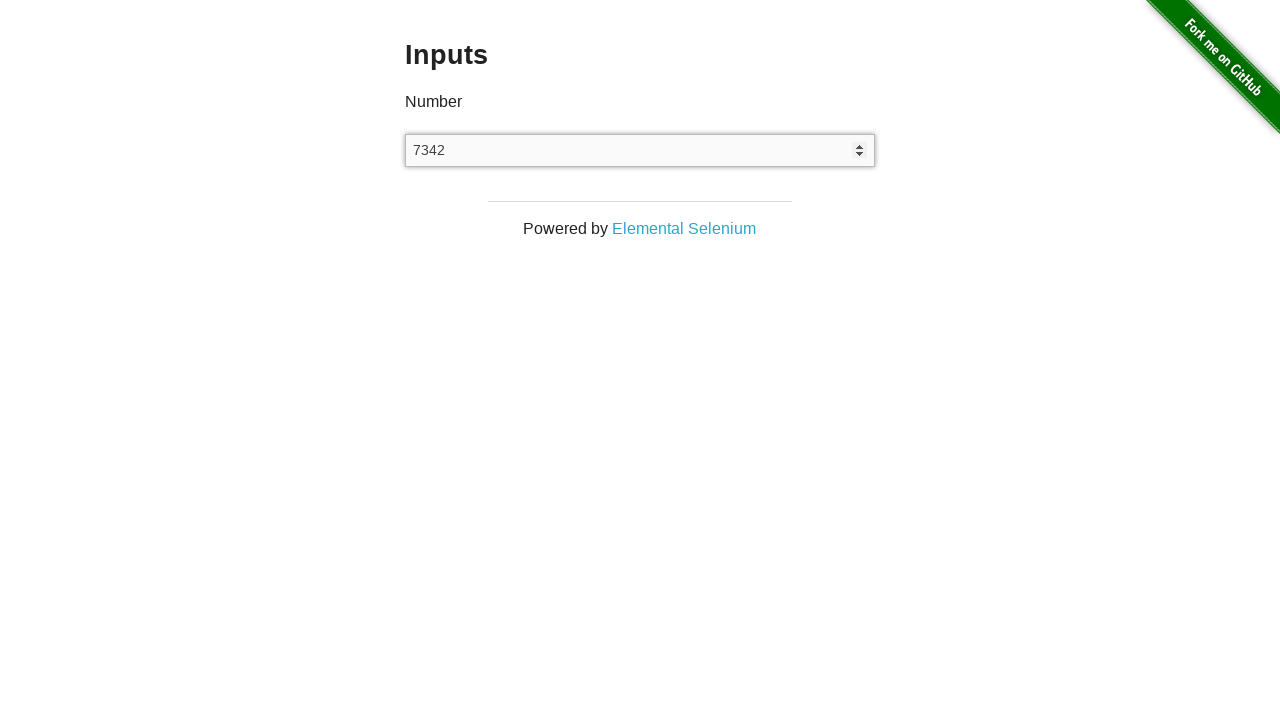

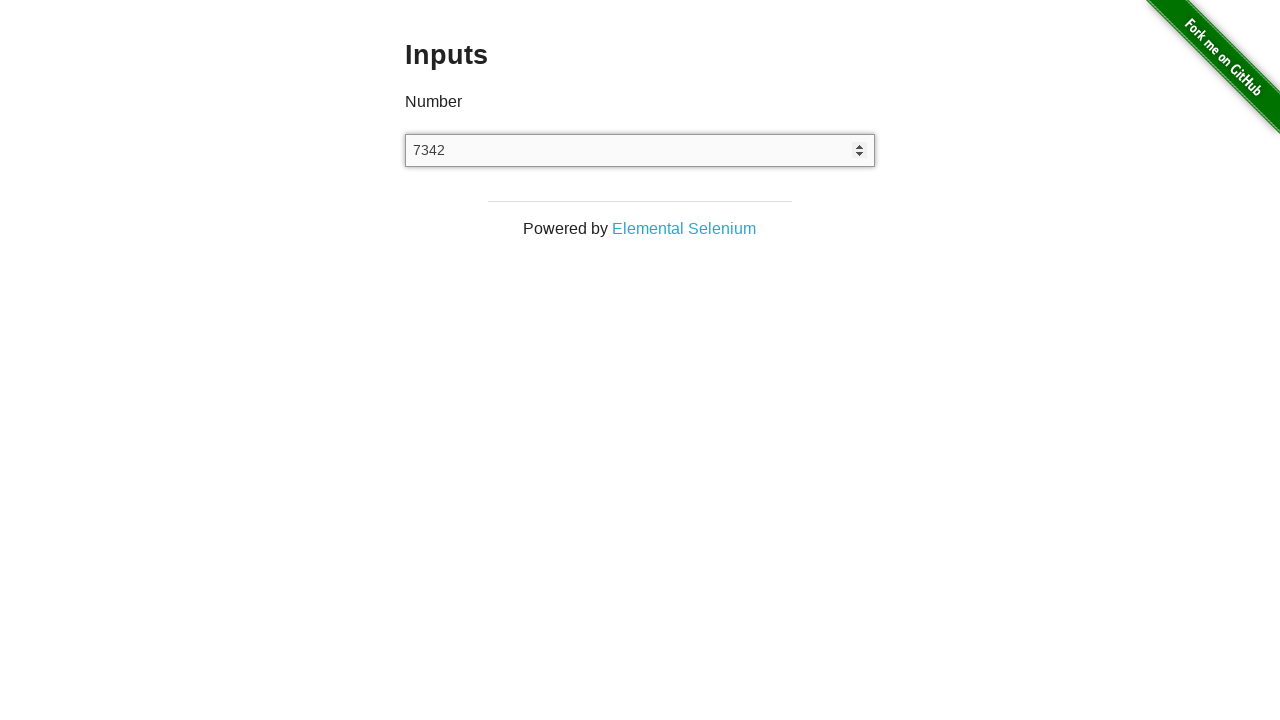